Tests basic JavaScript alert by clicking a button that triggers an alert and accepting it

Starting URL: https://demoqa.com/alerts

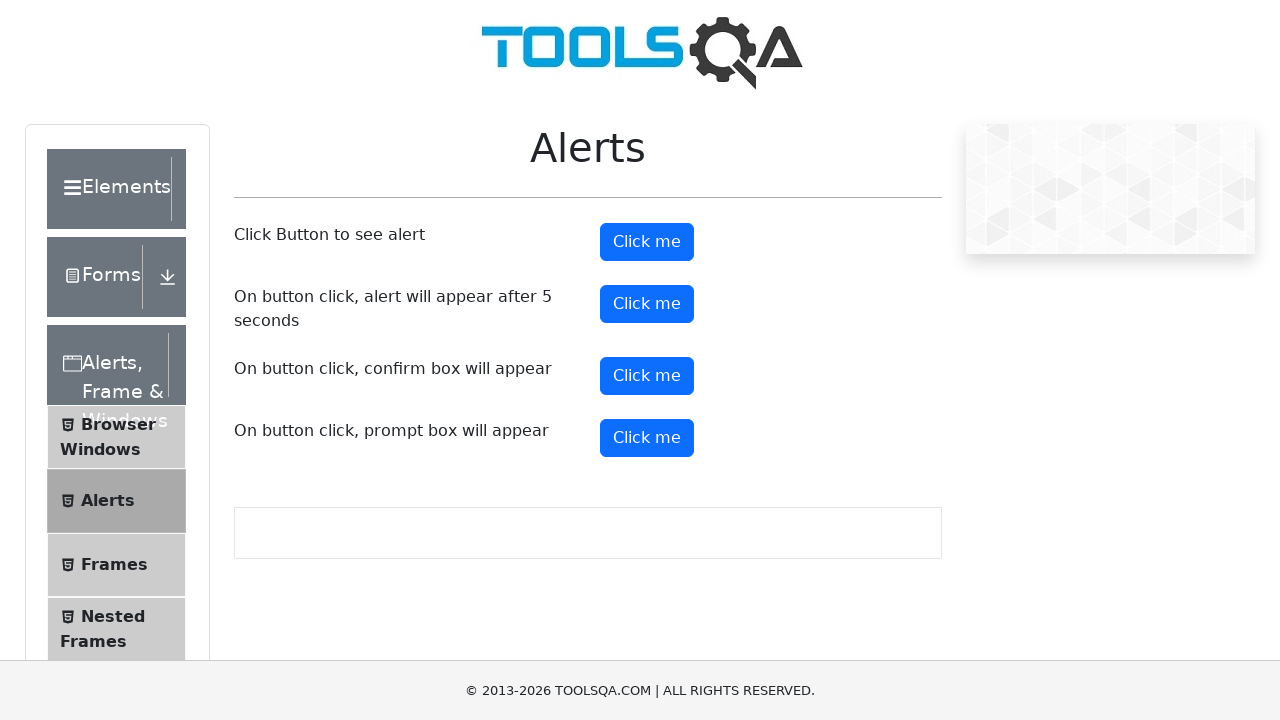

Scrolled down 500px to make alert button visible
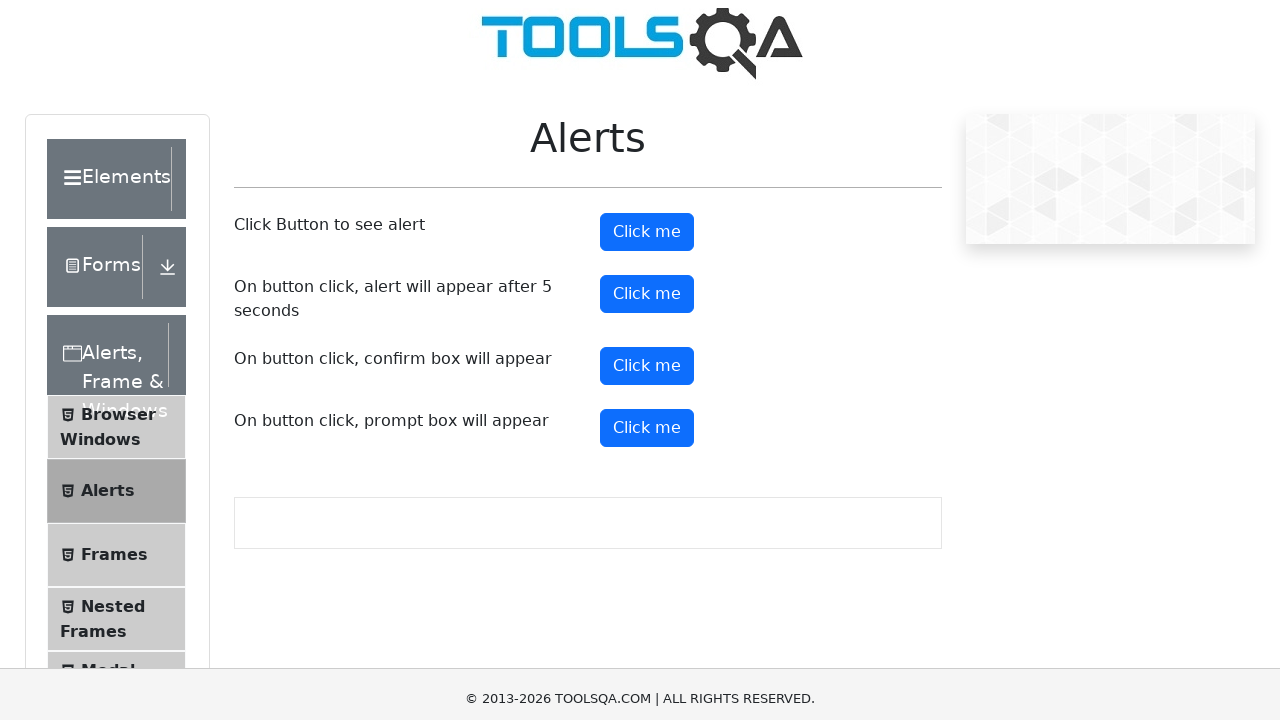

Clicked alert button to trigger JavaScript alert at (647, 19) on button#alertButton
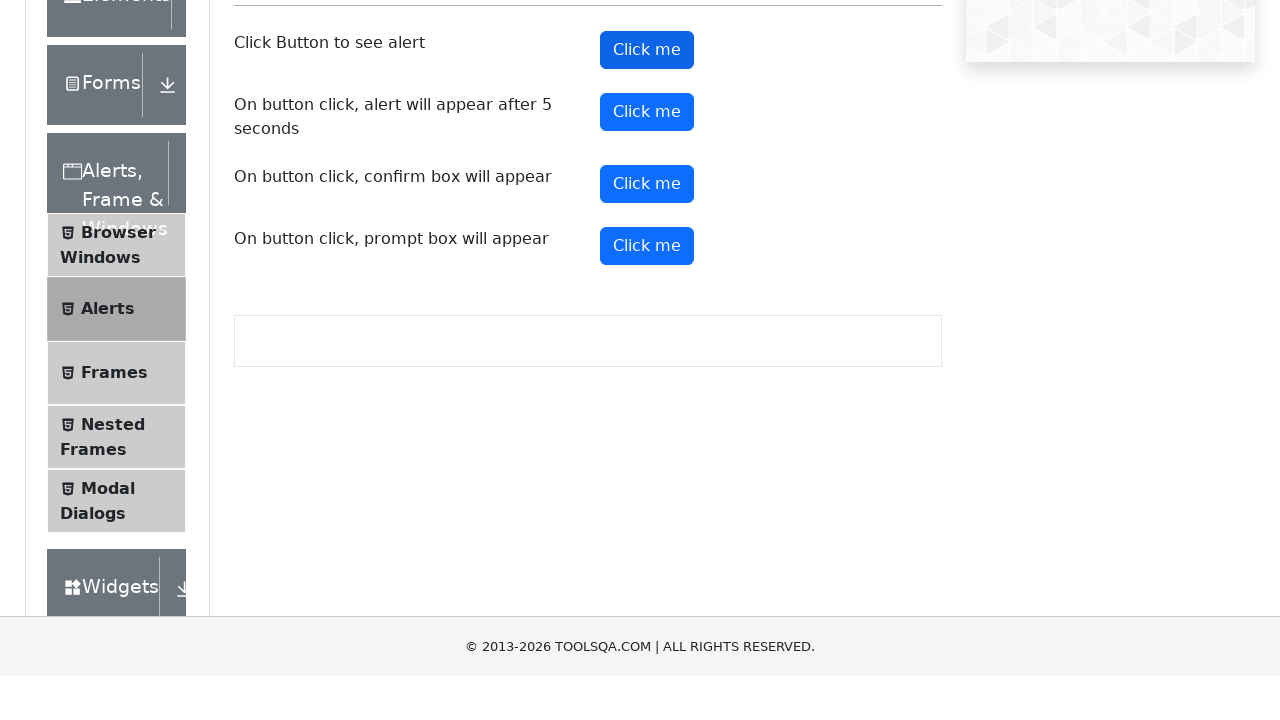

Set up dialog handler to accept alerts
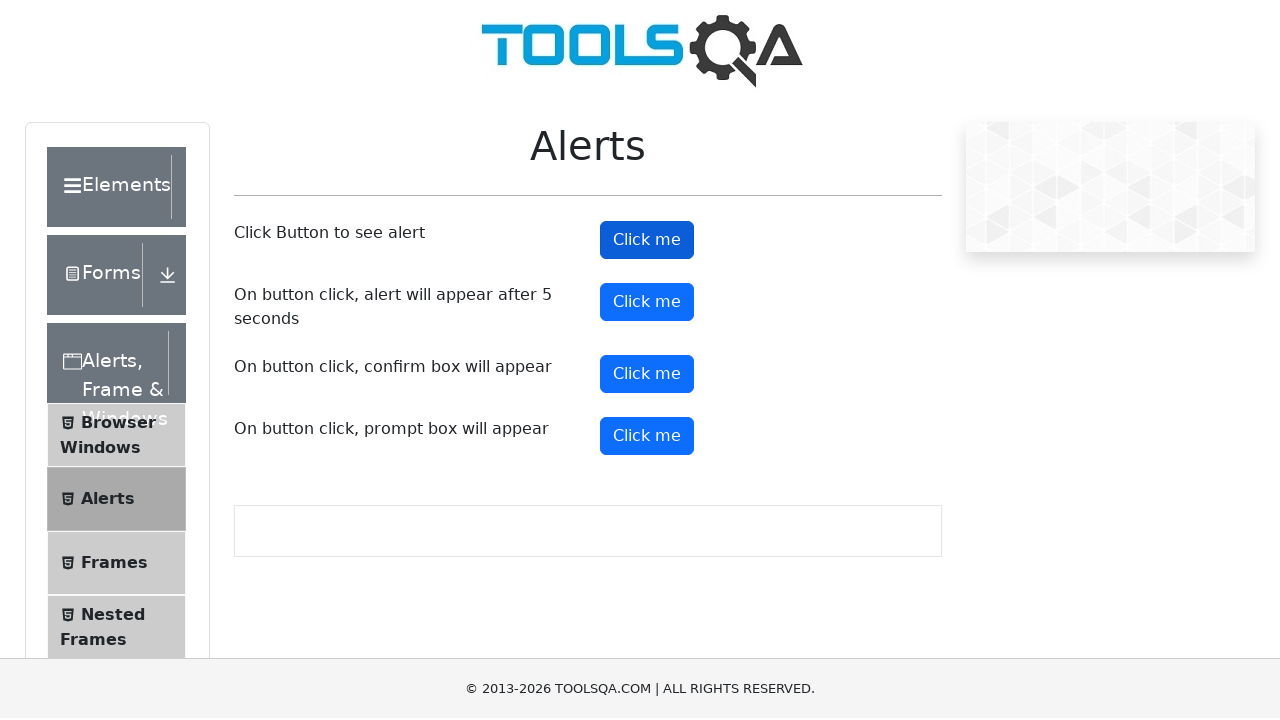

Clicked alert button and accepted the alert dialog at (647, 242) on button#alertButton
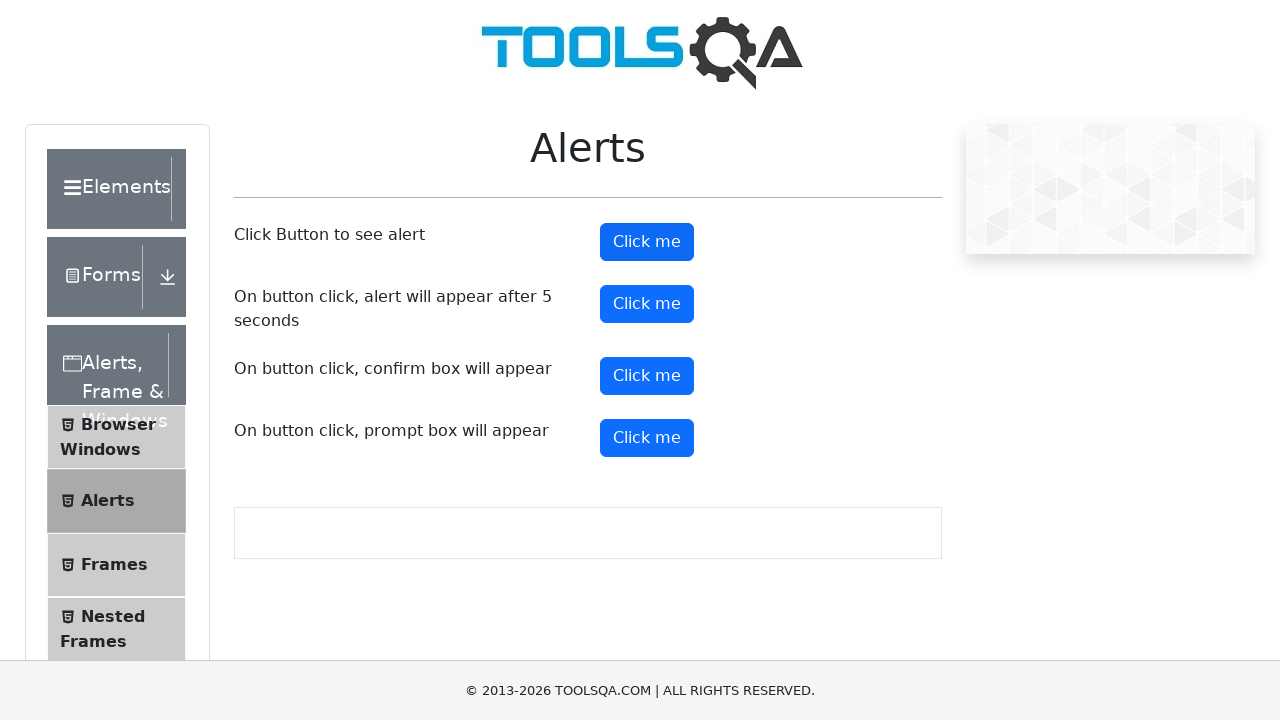

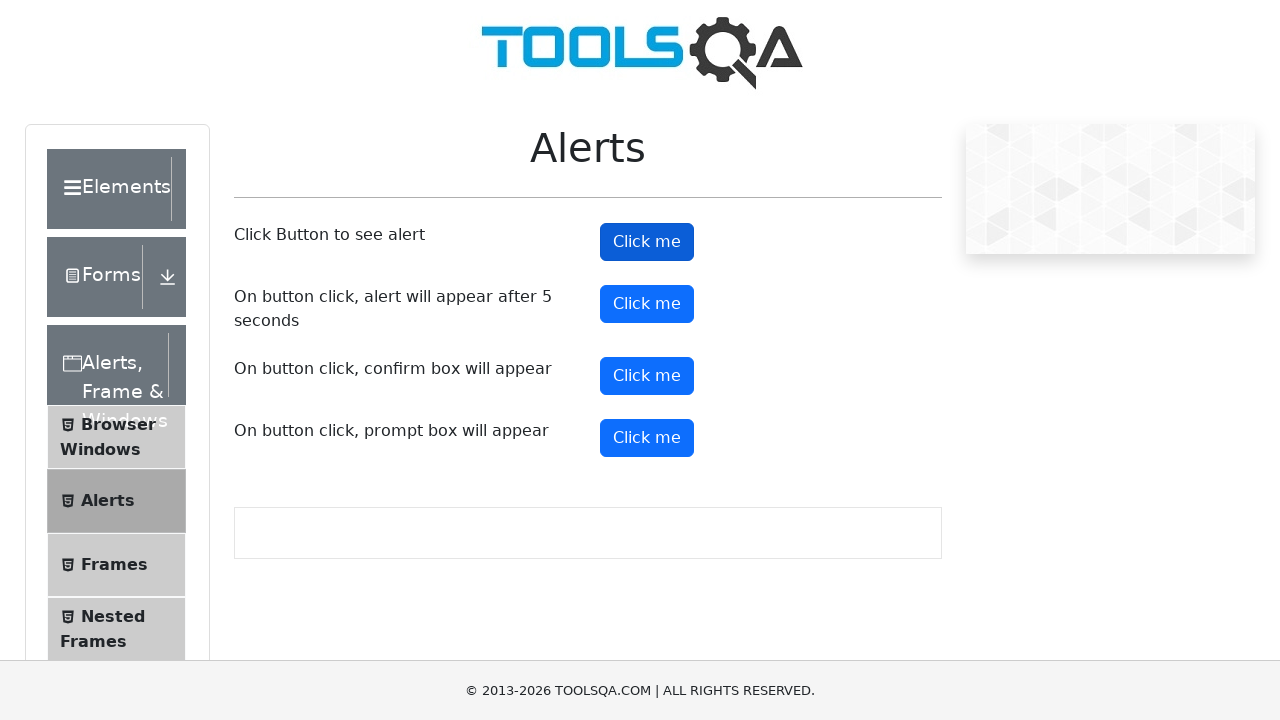